Navigates to the OrangeHRM demo site and verifies the page loads by checking the title

Starting URL: https://opensource-demo.orangehrmlive.com/

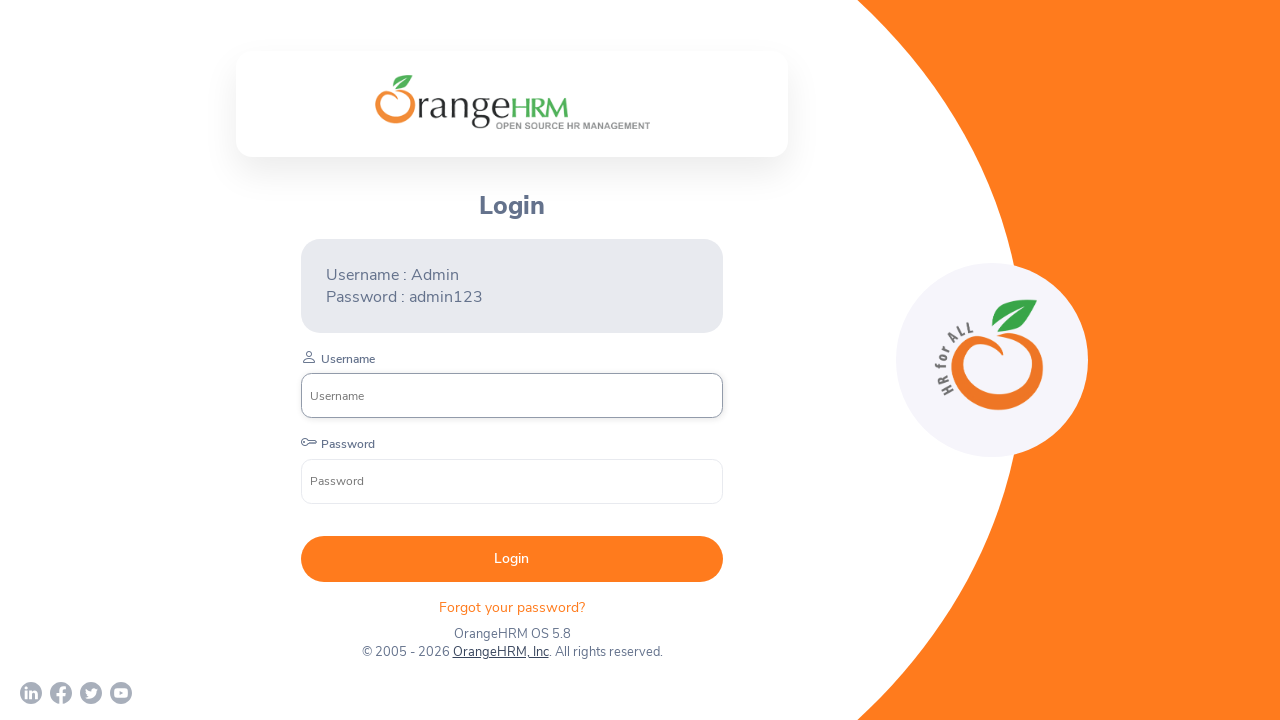

Waited for page to reach networkidle state
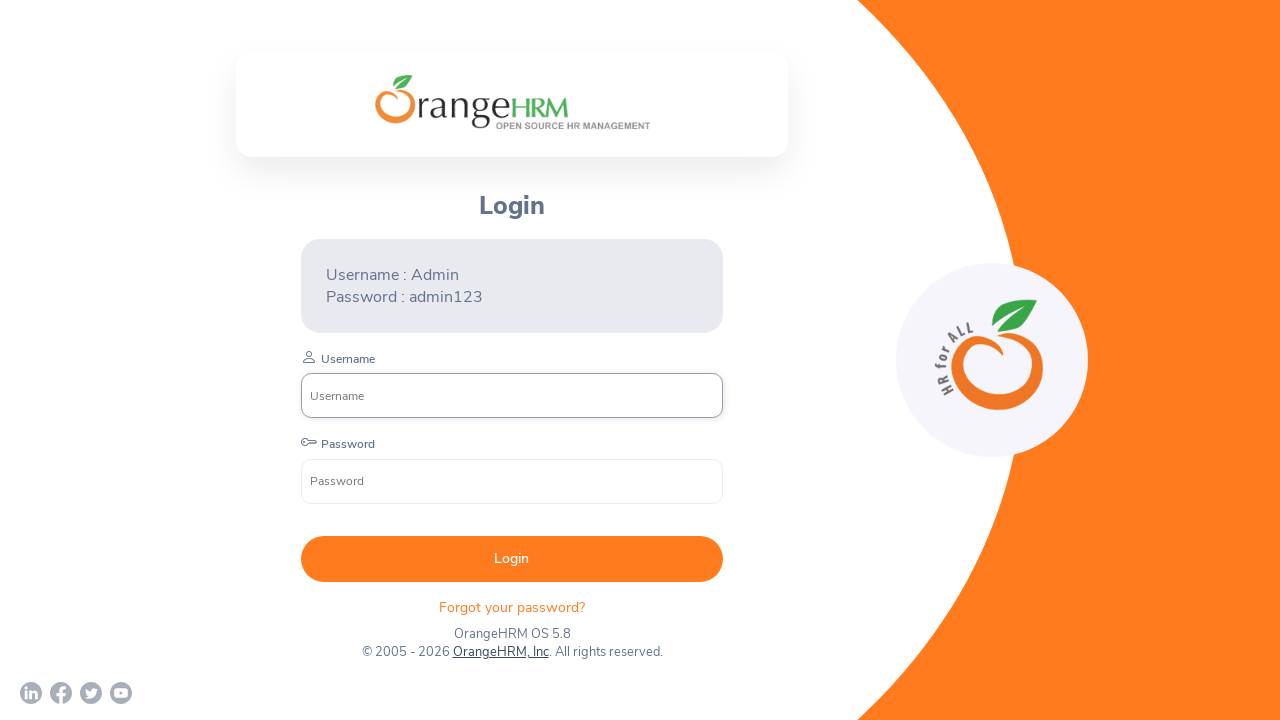

Retrieved page title: OrangeHRM
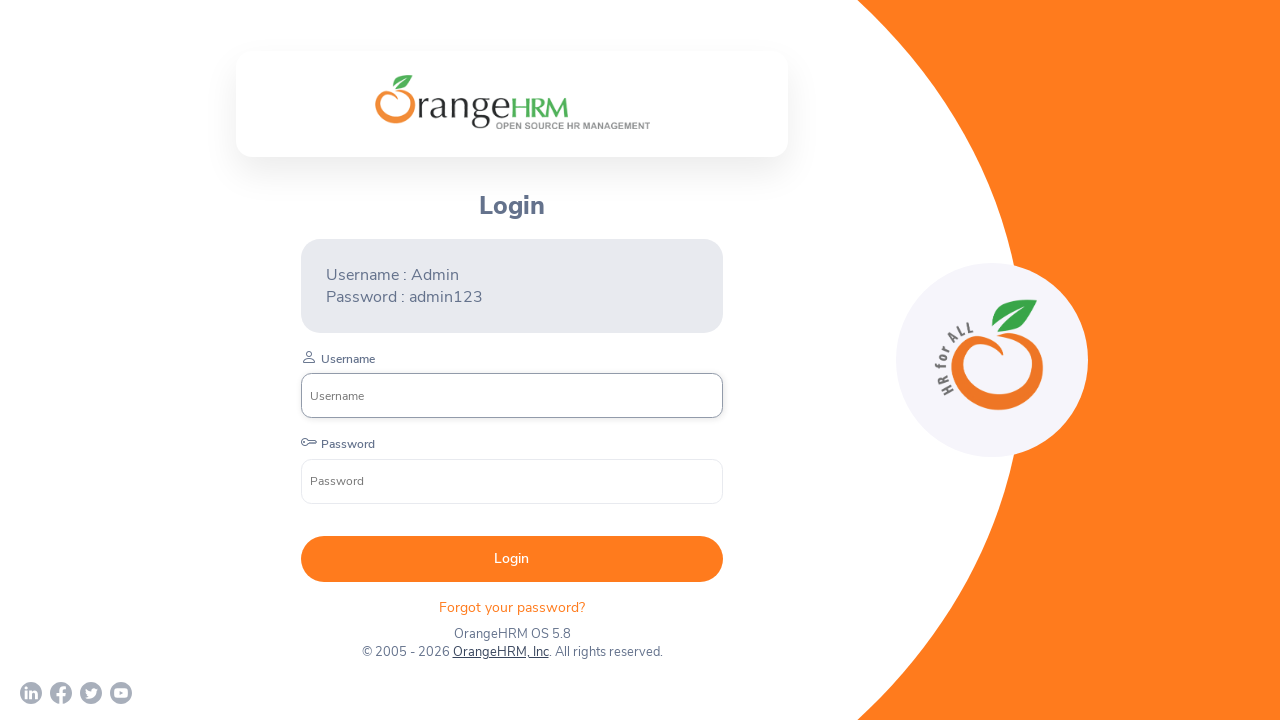

Printed page title to console: OrangeHRM
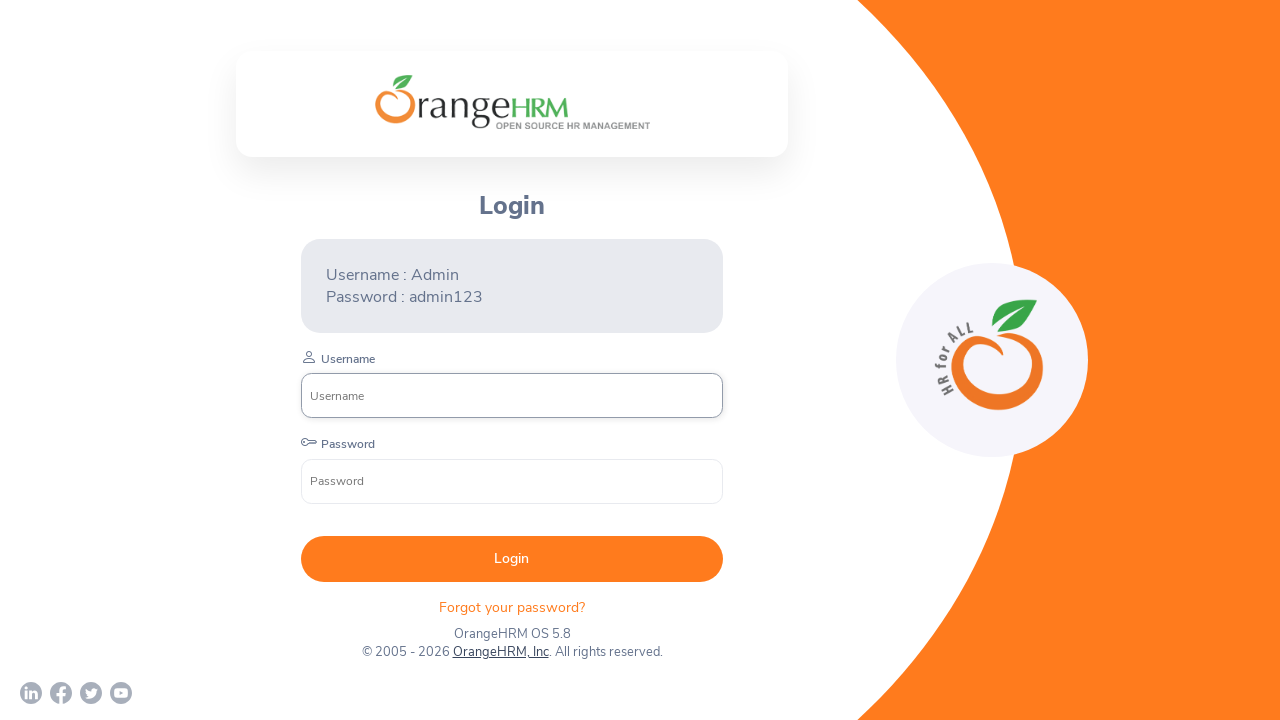

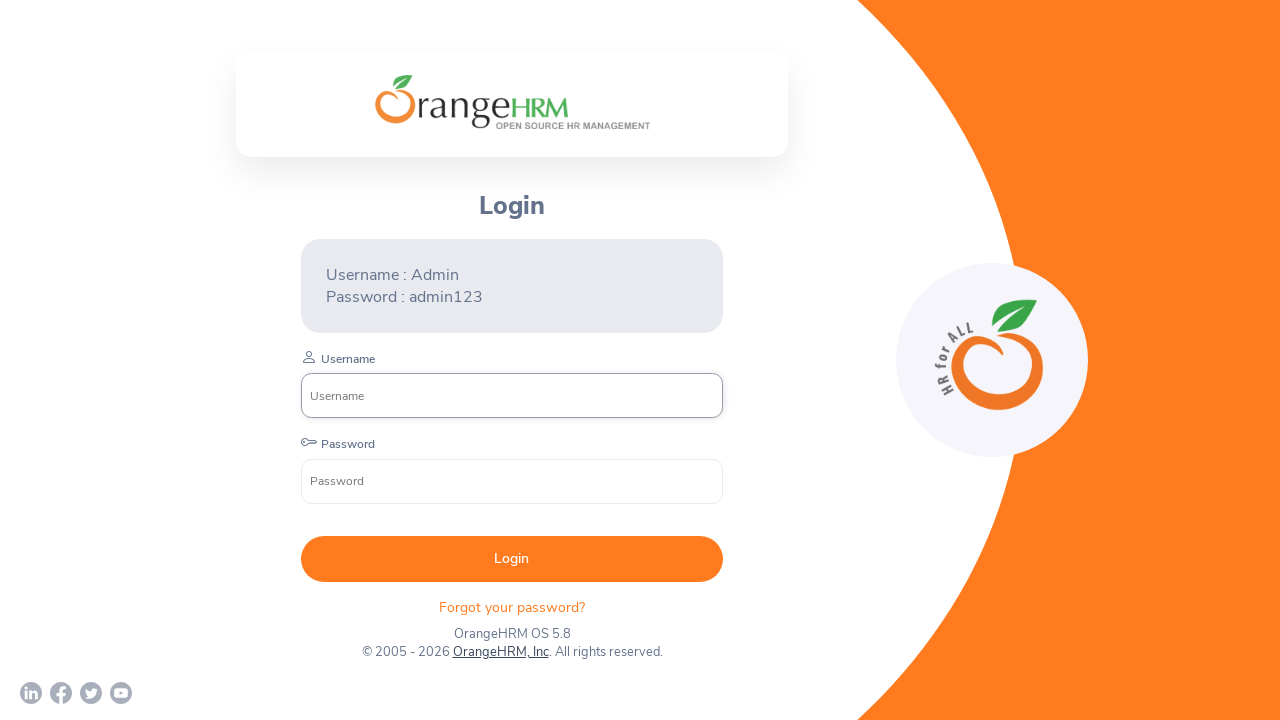